Tests auto insurance quote request form by filling out personal information across multiple steps and validating form progression

Starting URL: https://insurancewebsitedemo.com/personal-insurance/car-insurance

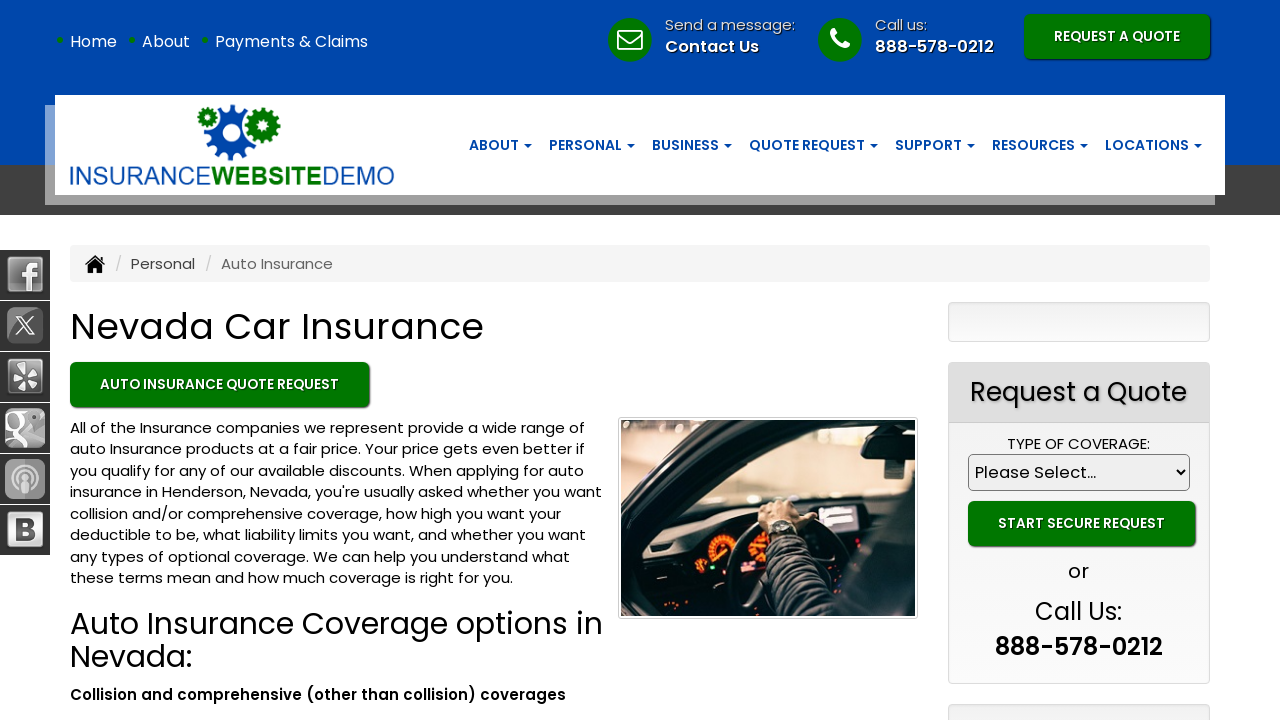

Clicked on Auto Insurance Quote Request link at (220, 385) on text=Auto Insurance Quote Request
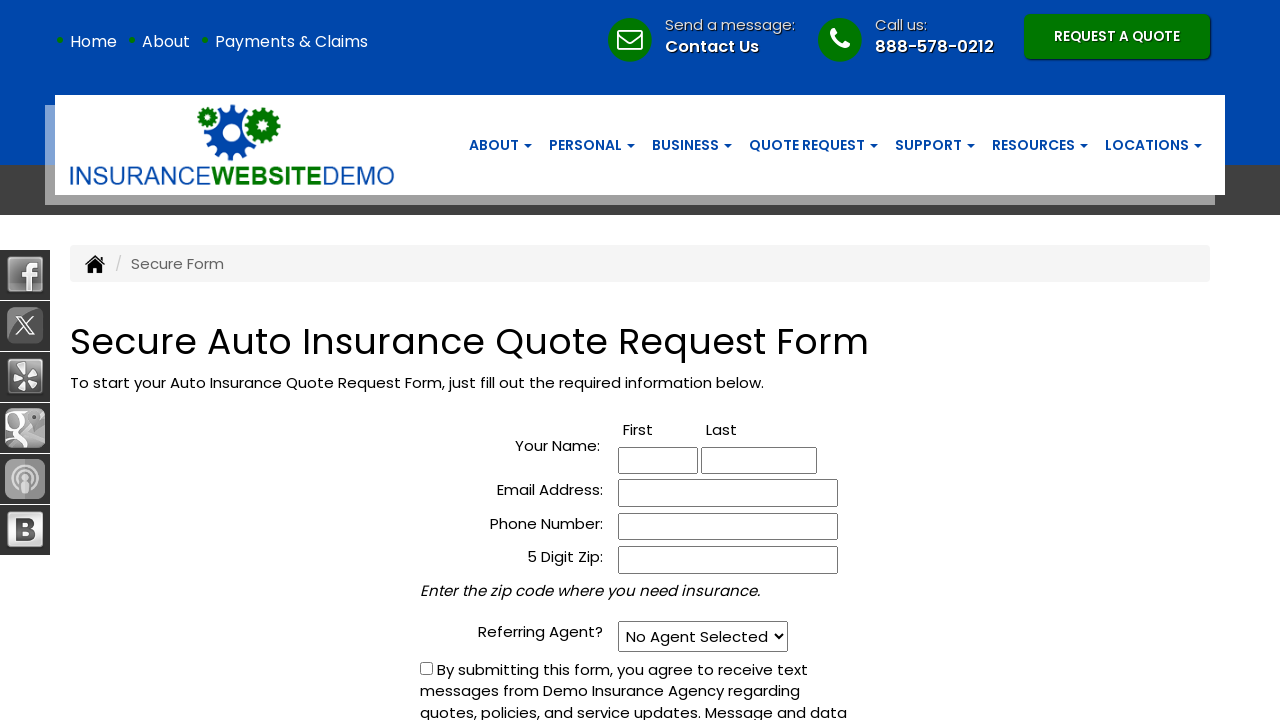

Quote form page loaded and title div appeared
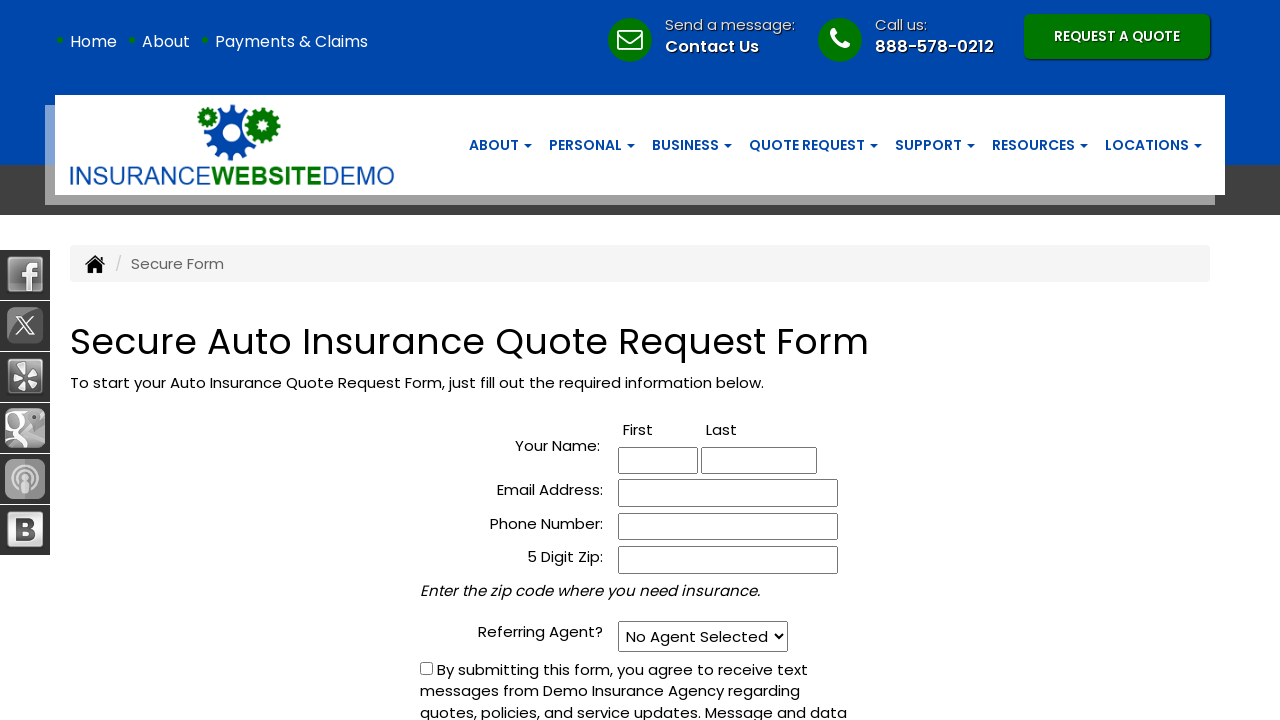

Filled first name field with 'Tester' on #fname
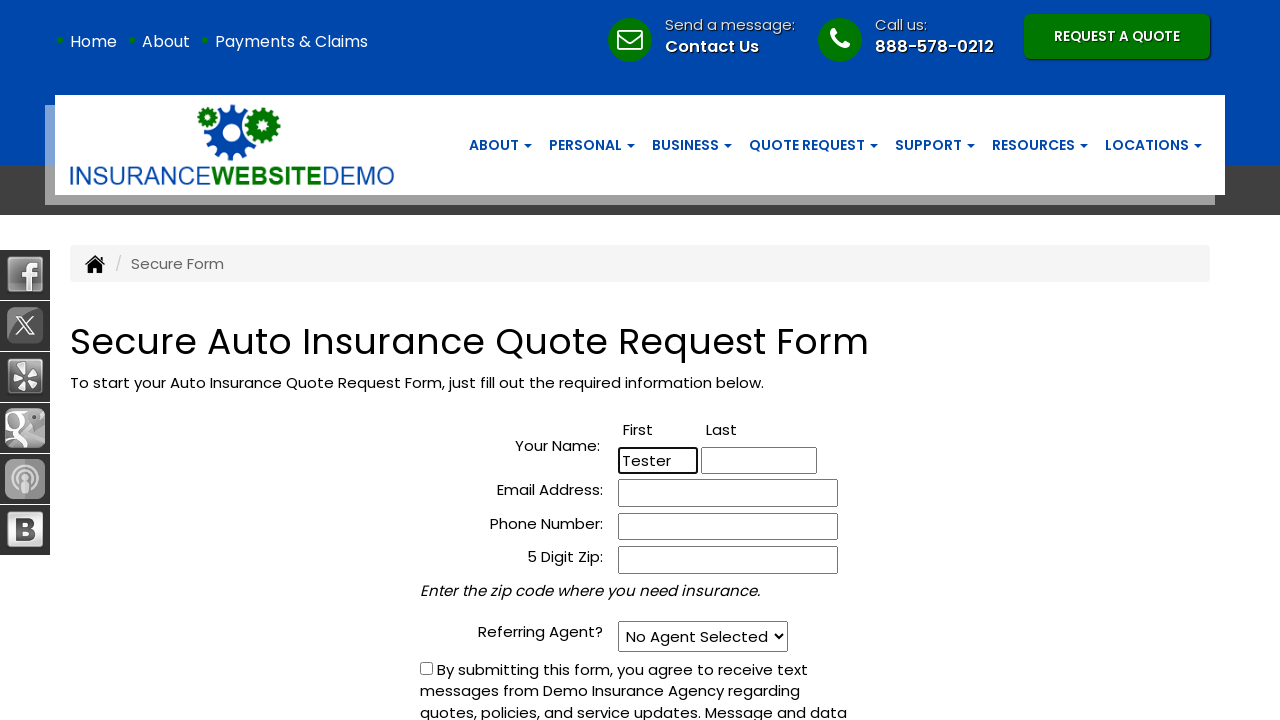

Filled last name field with 'awesome' on #lname
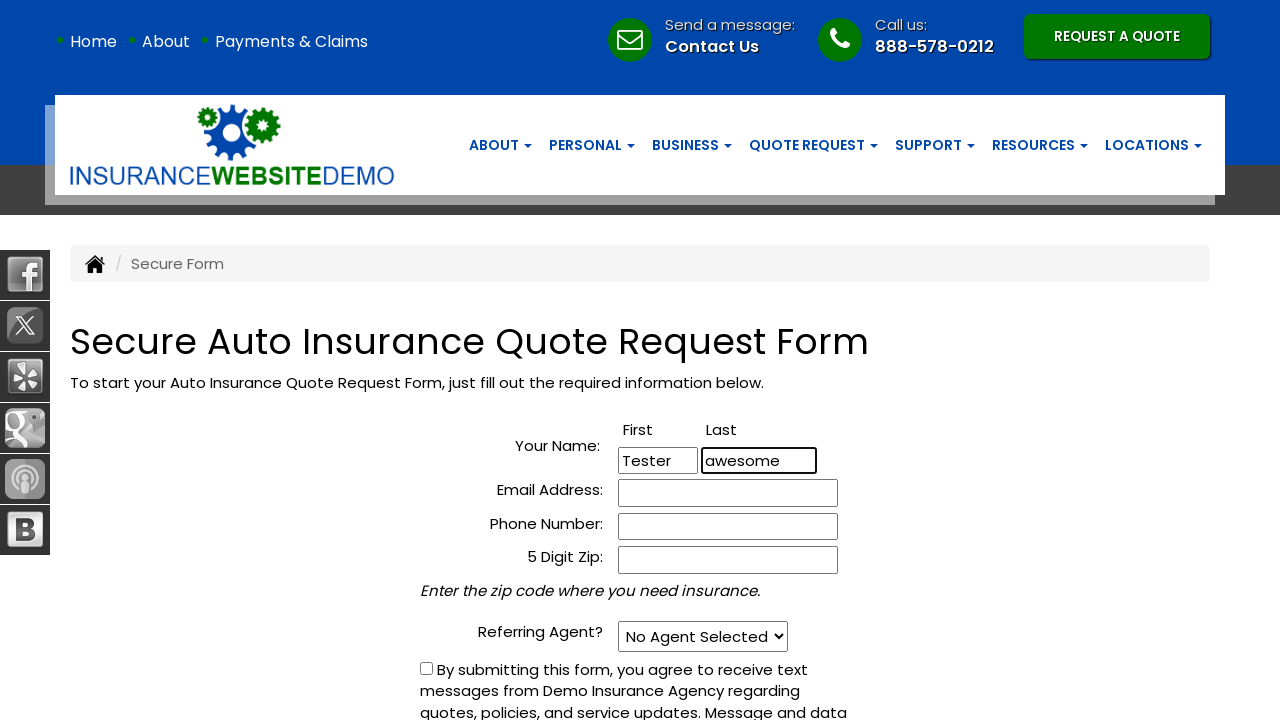

Filled email field with 'tester.awesome@testmail.com' on #email
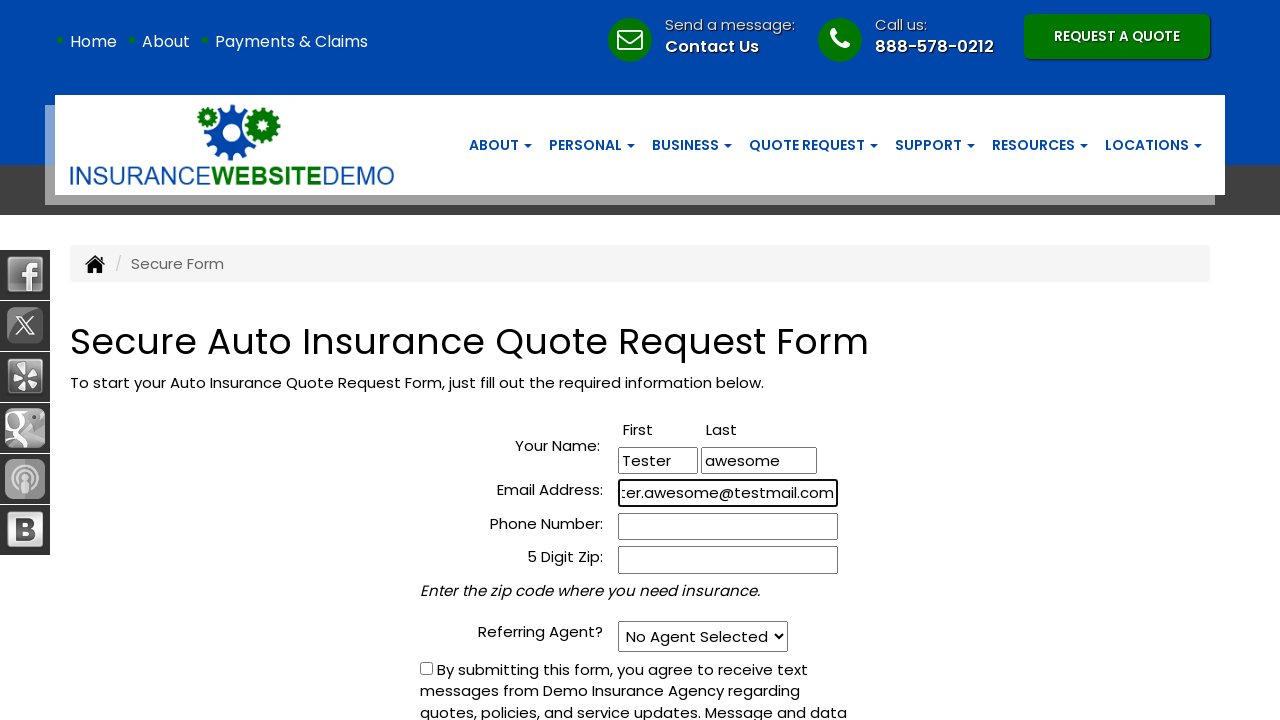

Filled phone number field with '4445556666' on #phone
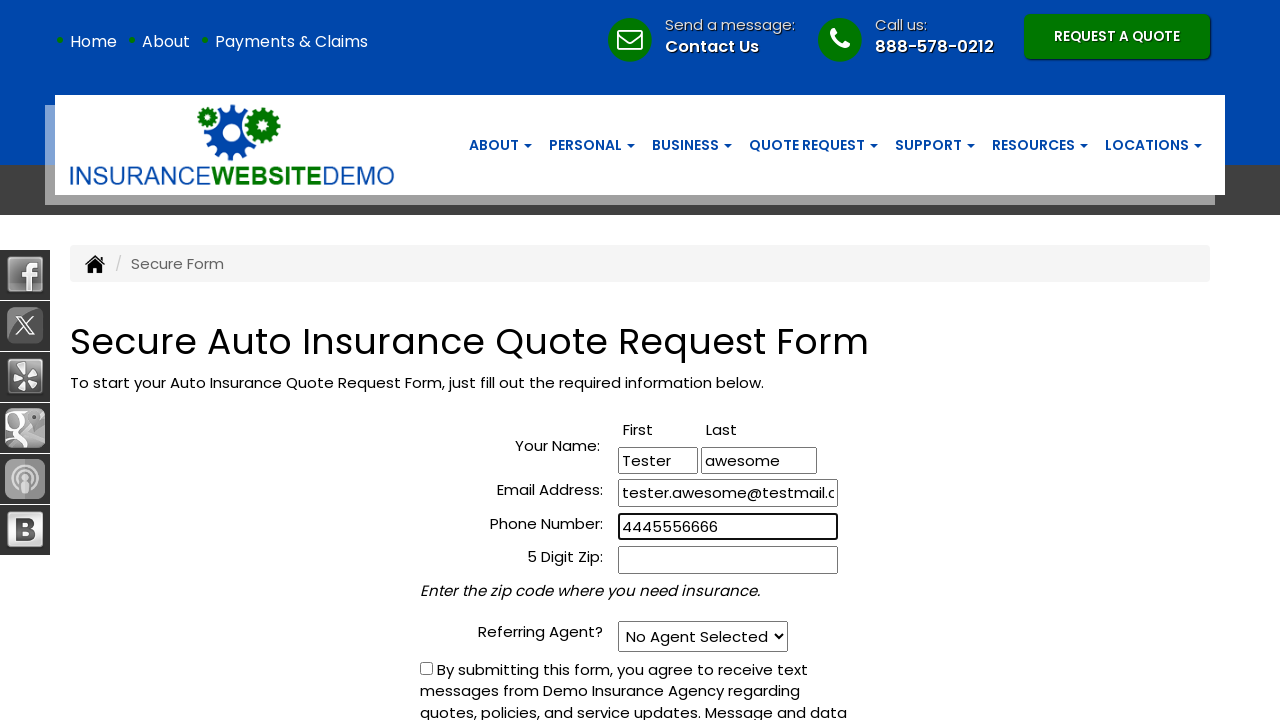

Filled zip code field with '11102' on #zip
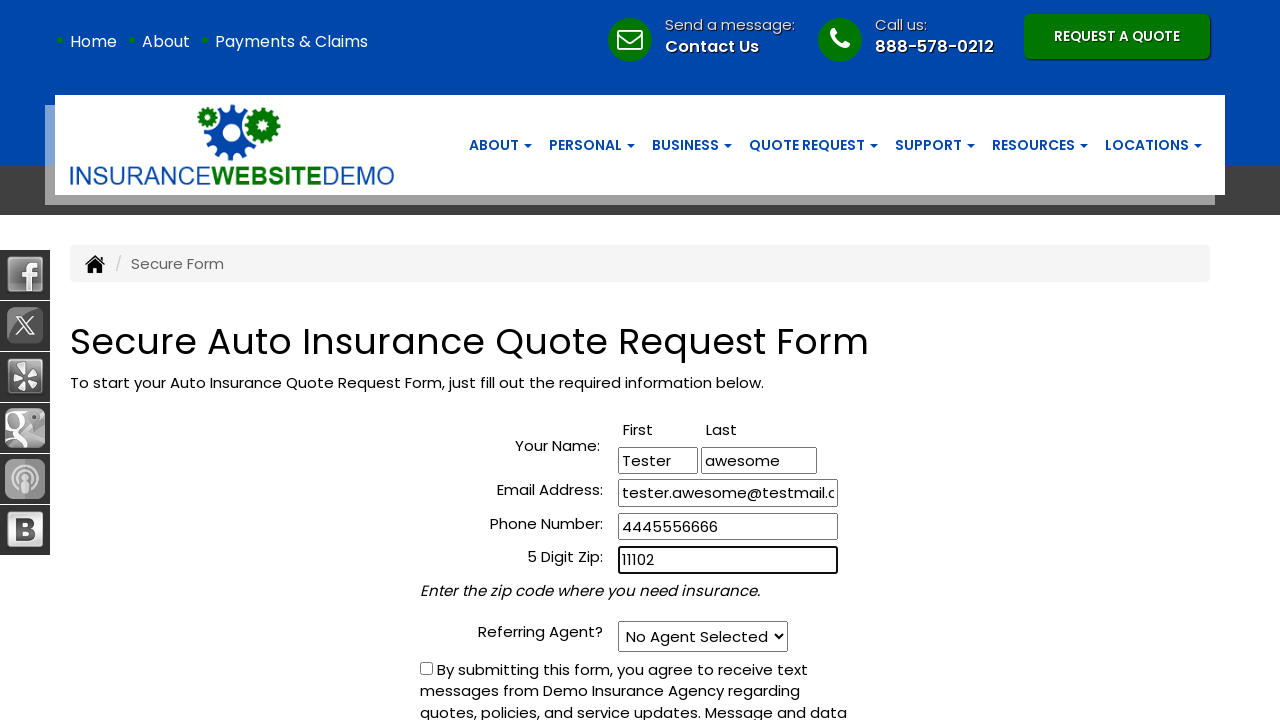

Clicked continue button to proceed to step 2 at (980, 360) on .btn-success
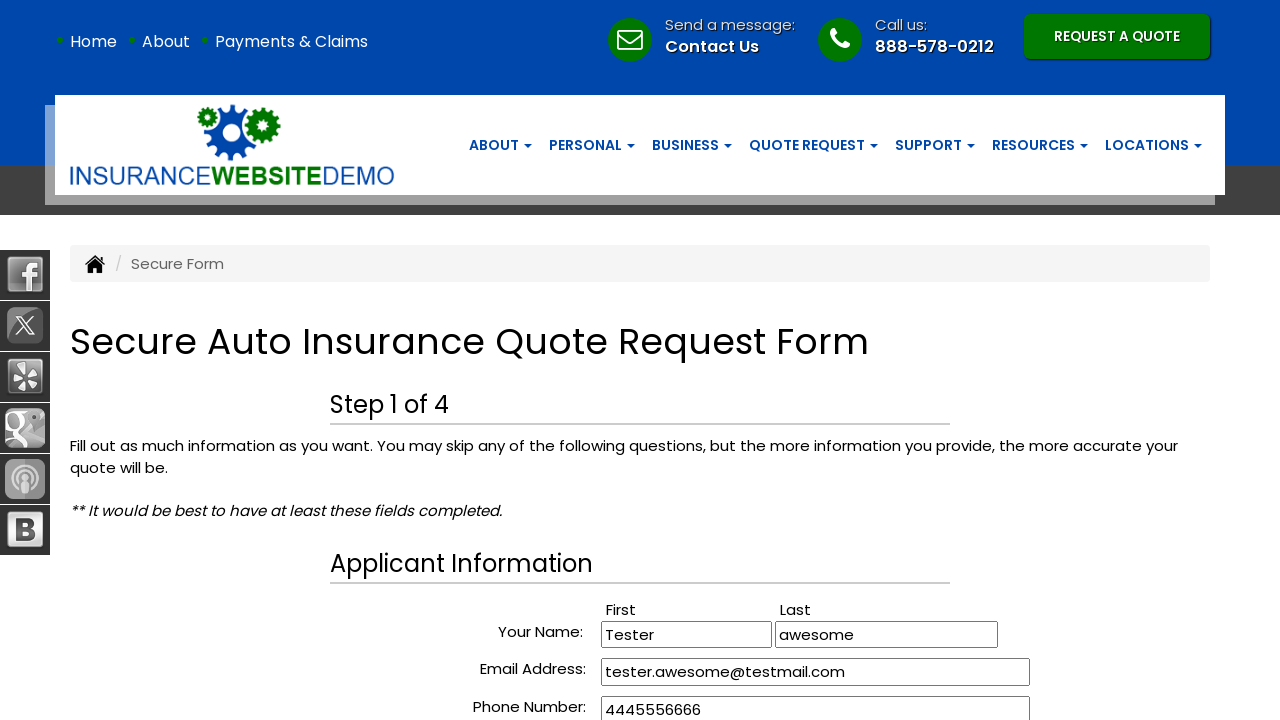

Step 2 progress page loaded with progress indicator
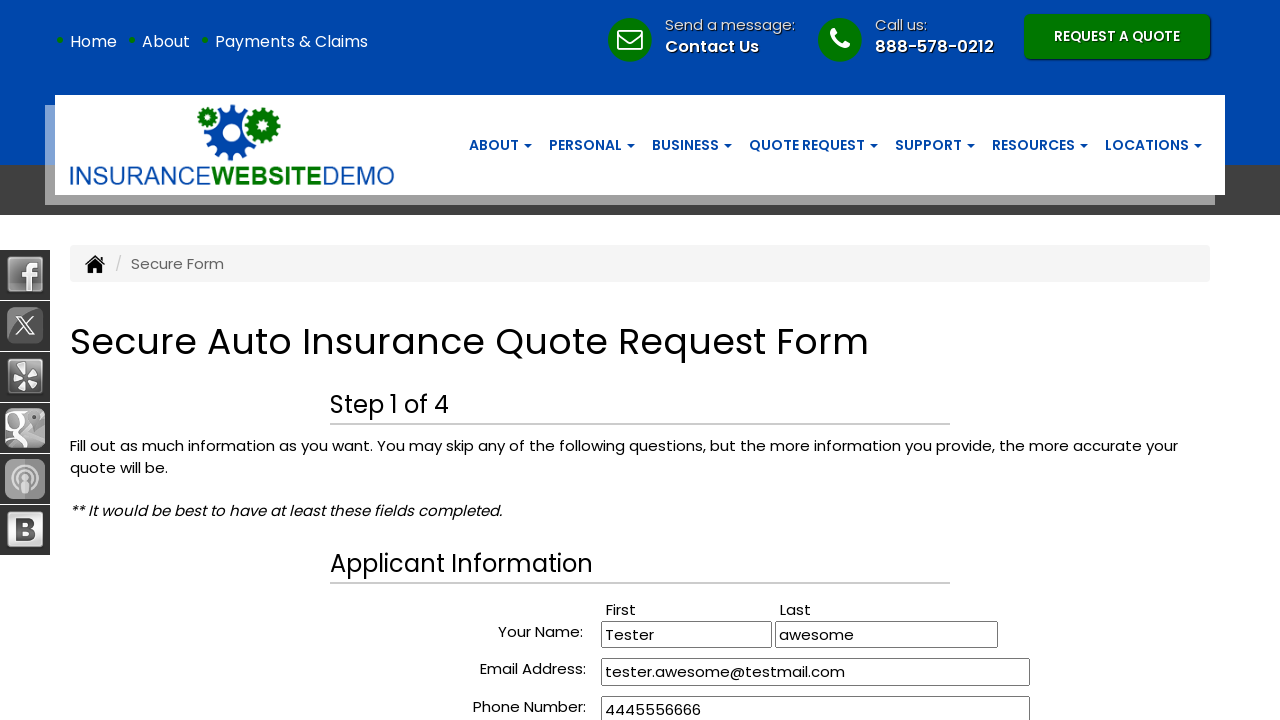

Filled address field with '123 Broadway St' on #address
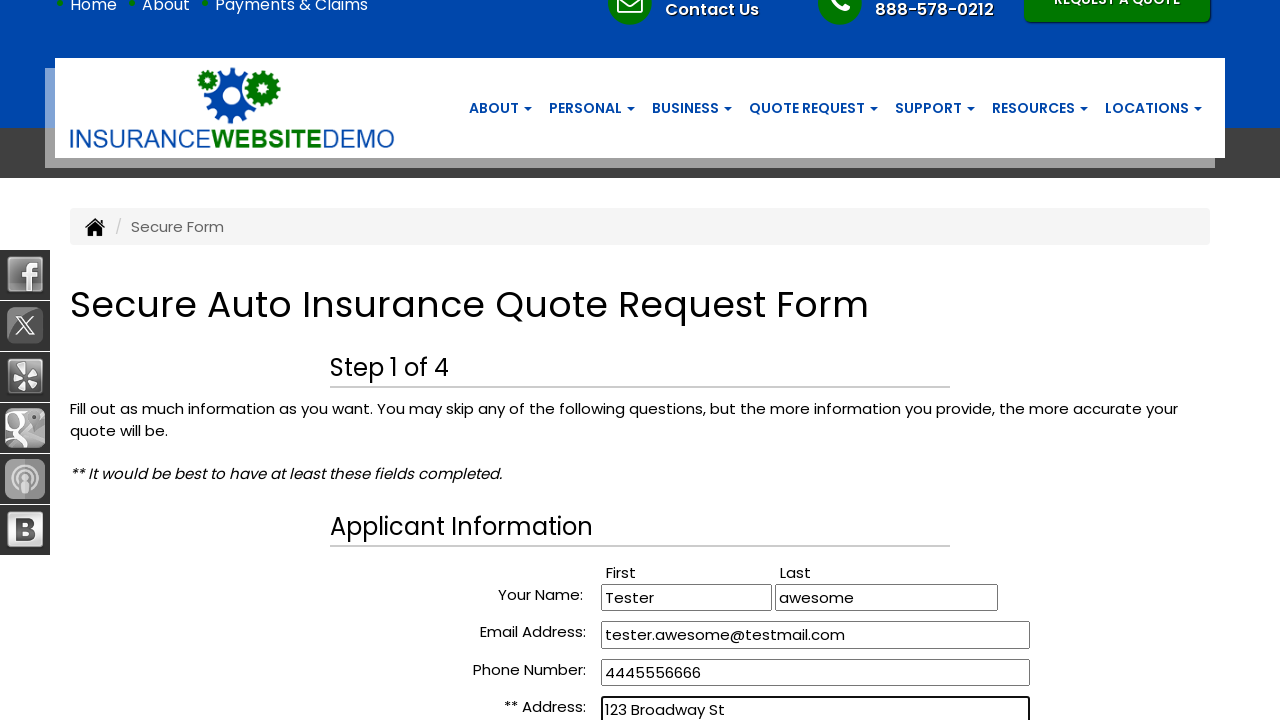

Selected May (index 4) for date of birth month on select[name='form_data[applicant_info][_crypt_date_DOB][month]']
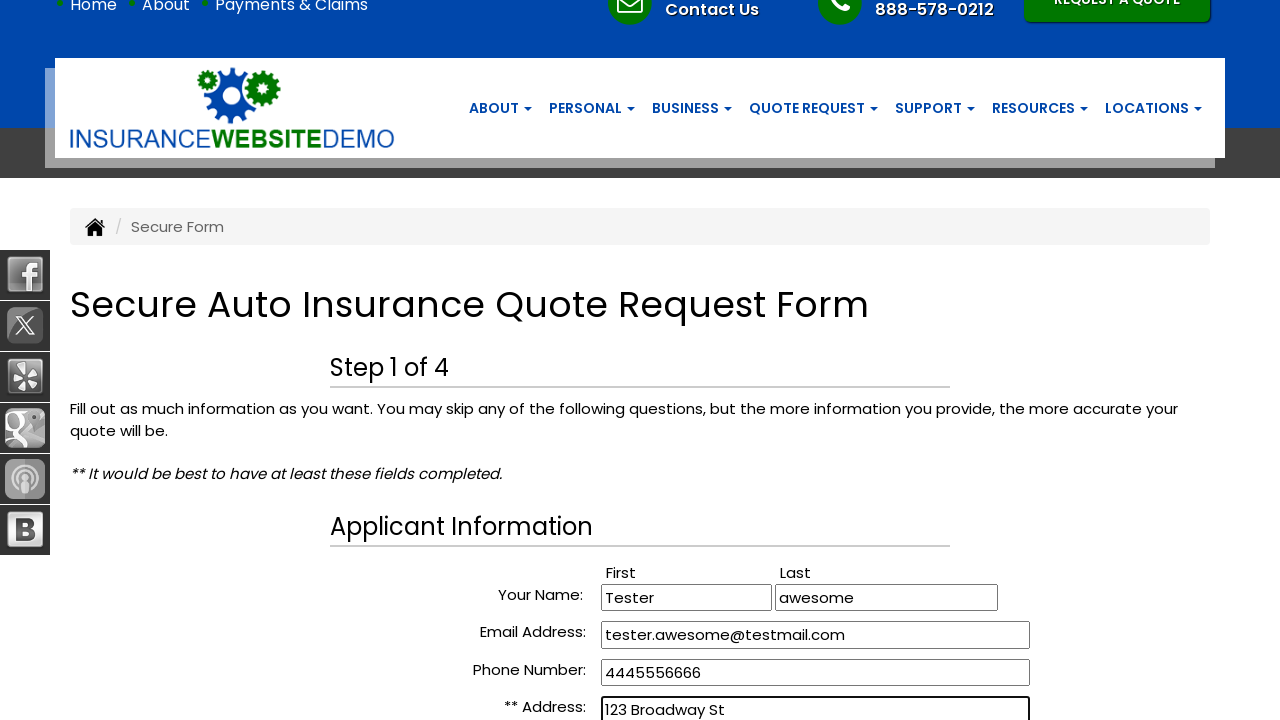

Selected 27 for date of birth day on select[name='form_data[applicant_info][_crypt_date_DOB][day]']
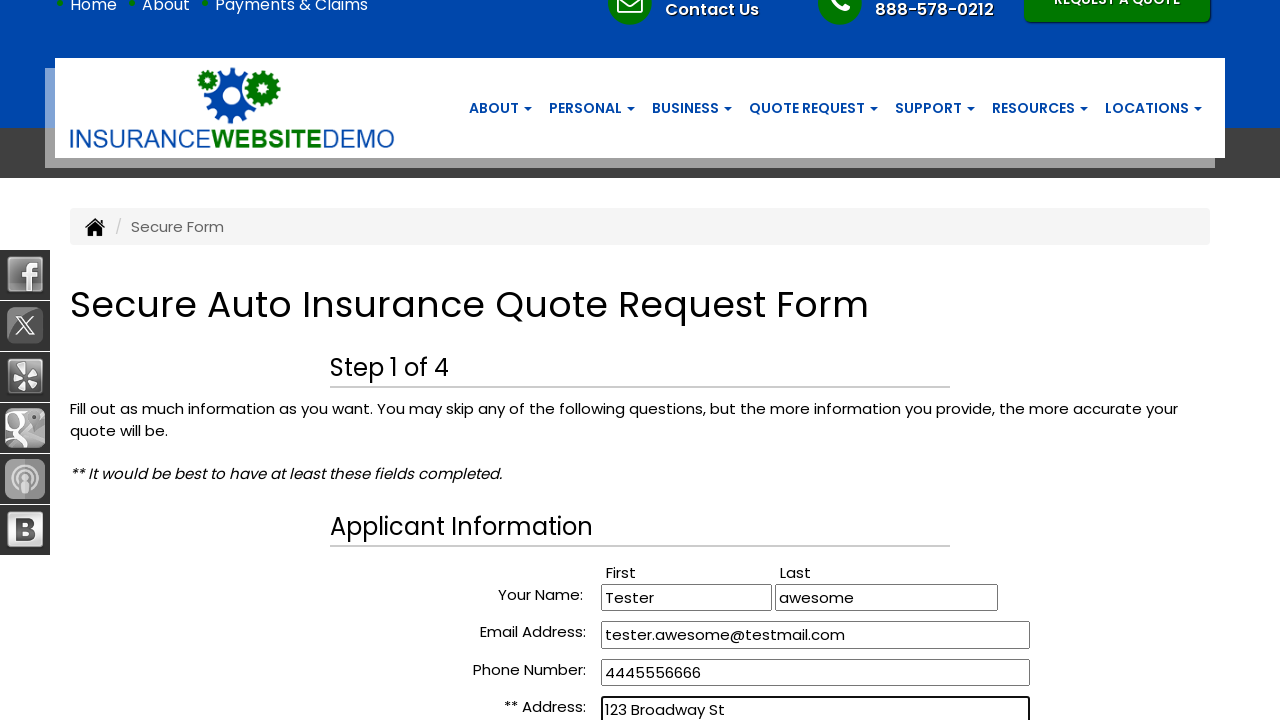

Selected 1950 for date of birth year on select[name='form_data[applicant_info][_crypt_date_DOB][year]']
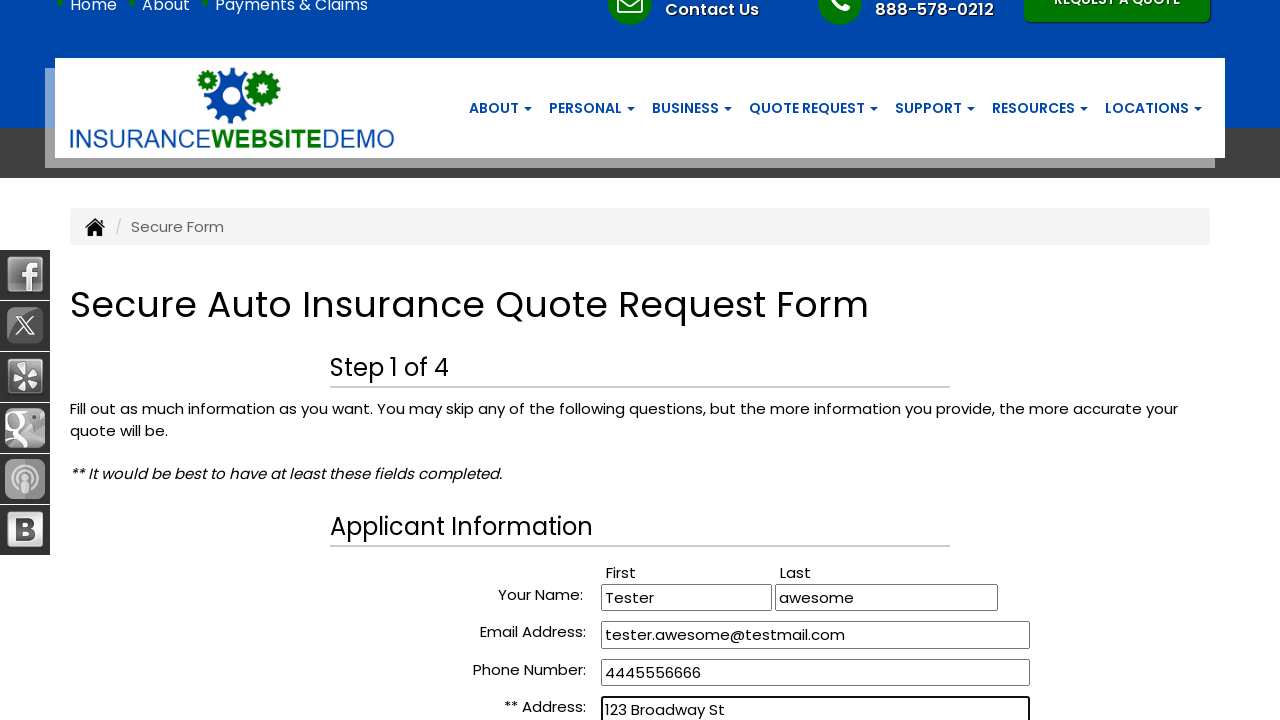

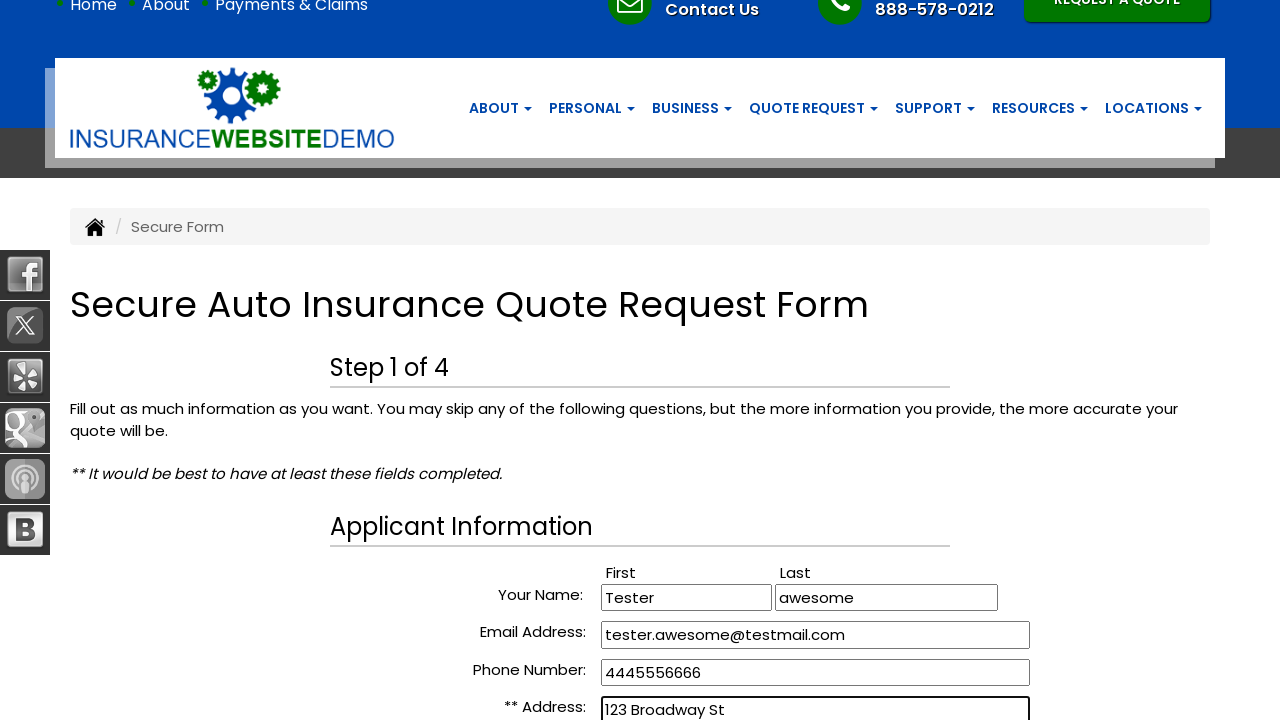